Tests the horizontal slider by pressing the right arrow key 6 times to move the slider and verifying the resulting value

Starting URL: https://the-internet.herokuapp.com/horizontal_slider

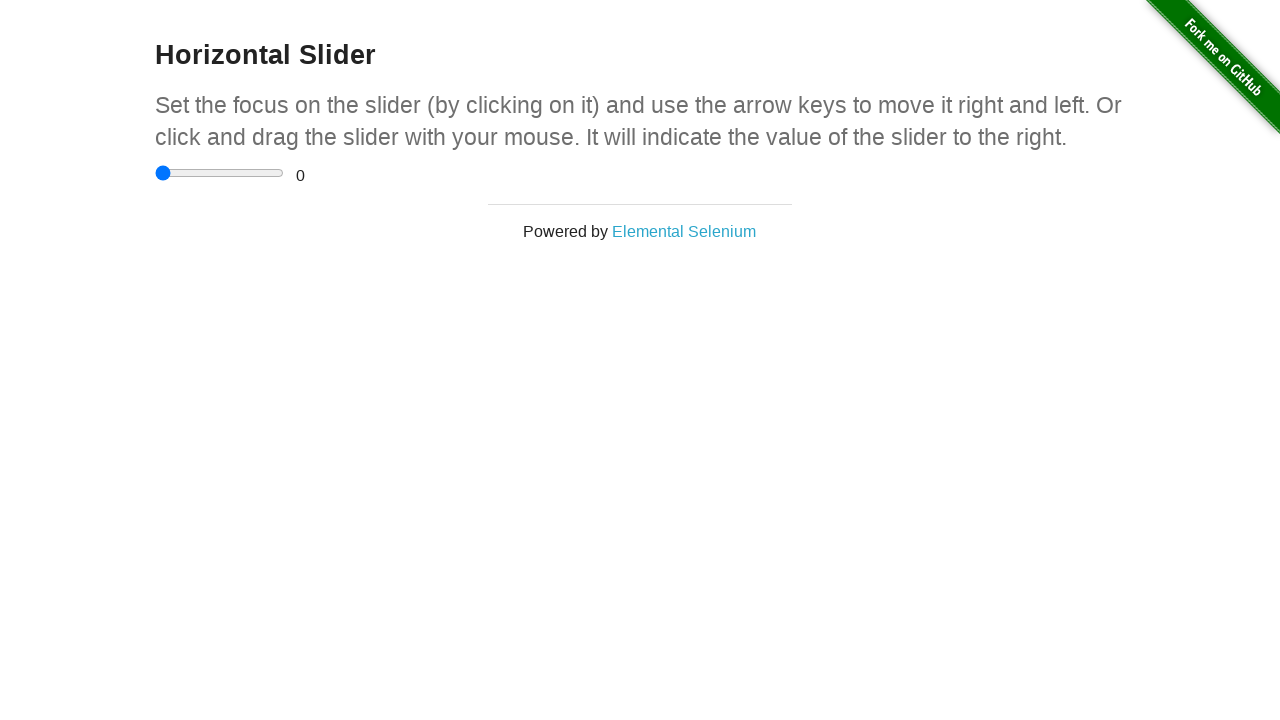

Waited 2 seconds for page to load
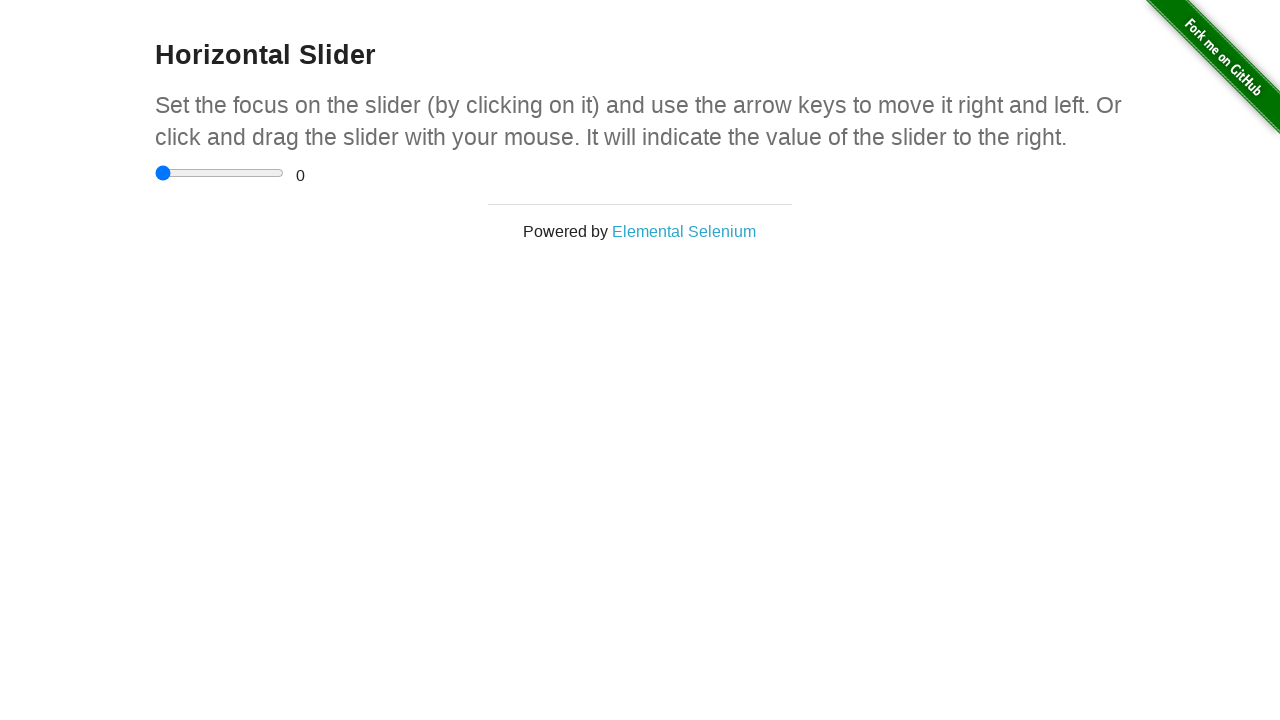

Located the horizontal slider element
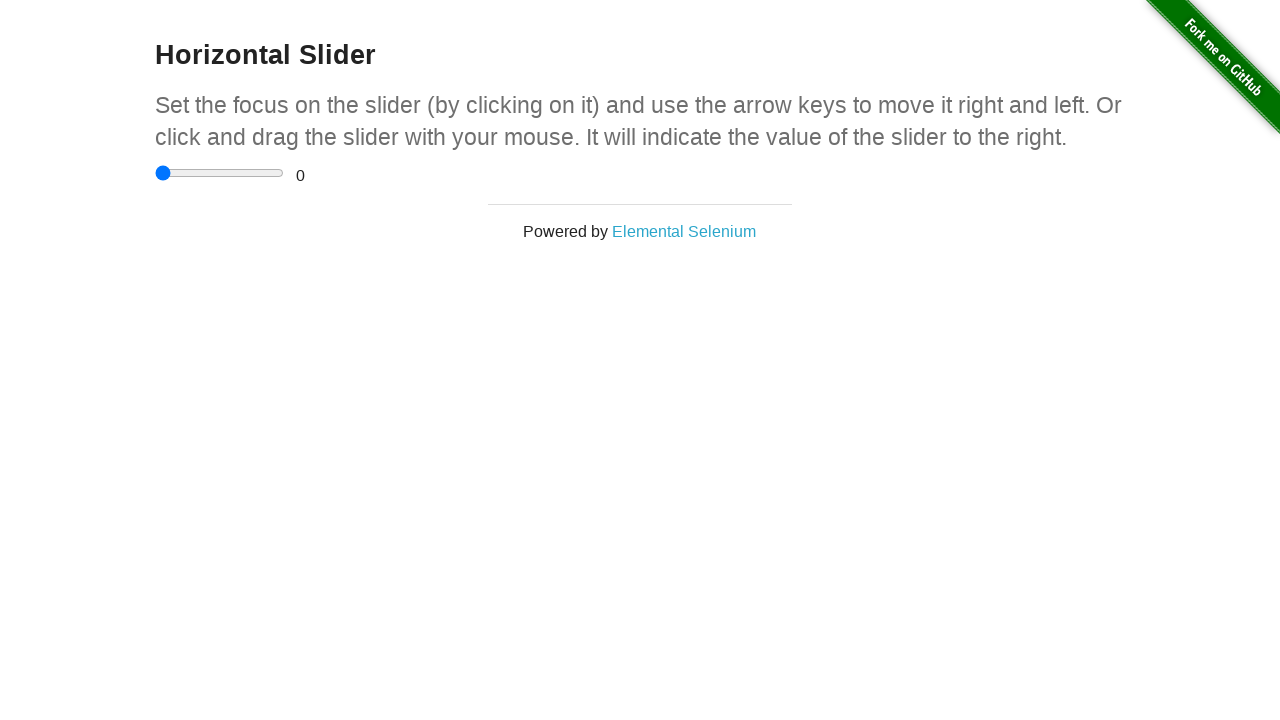

Pressed ArrowRight key on slider (press 1 of 6) on xpath=/html/body/div[2]/div/div/div/input
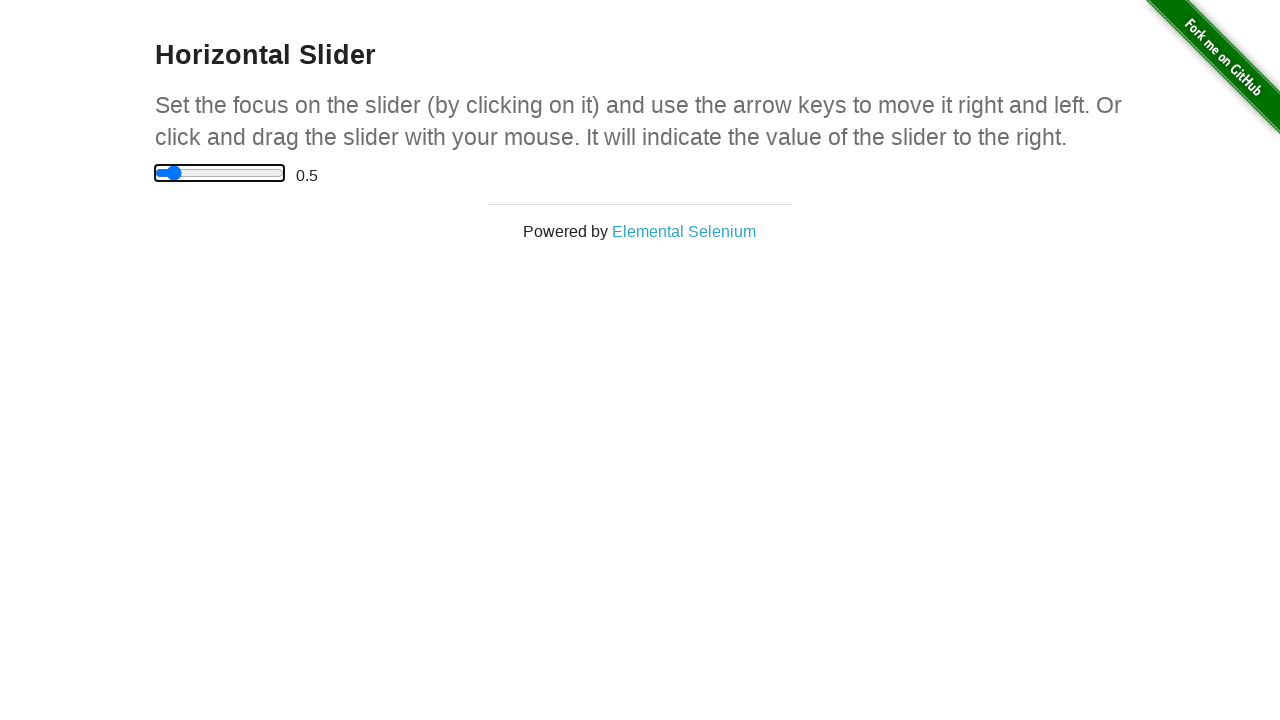

Pressed ArrowRight key on slider (press 2 of 6) on xpath=/html/body/div[2]/div/div/div/input
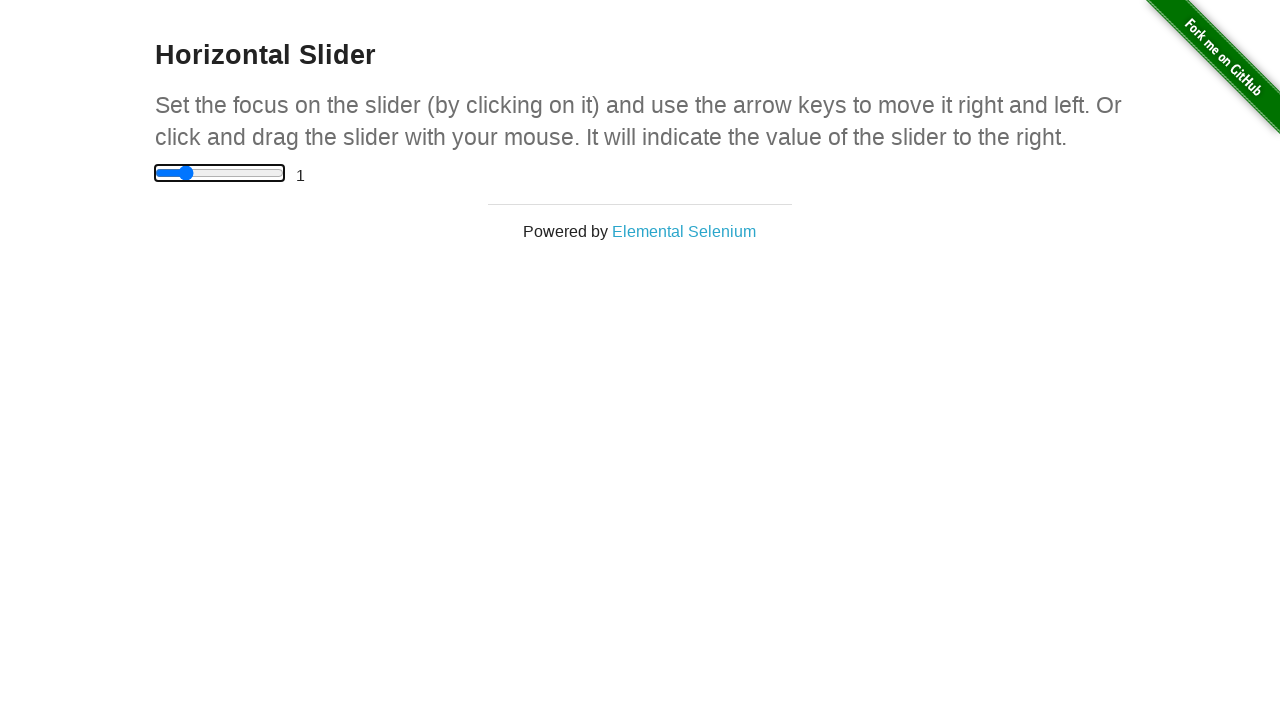

Pressed ArrowRight key on slider (press 3 of 6) on xpath=/html/body/div[2]/div/div/div/input
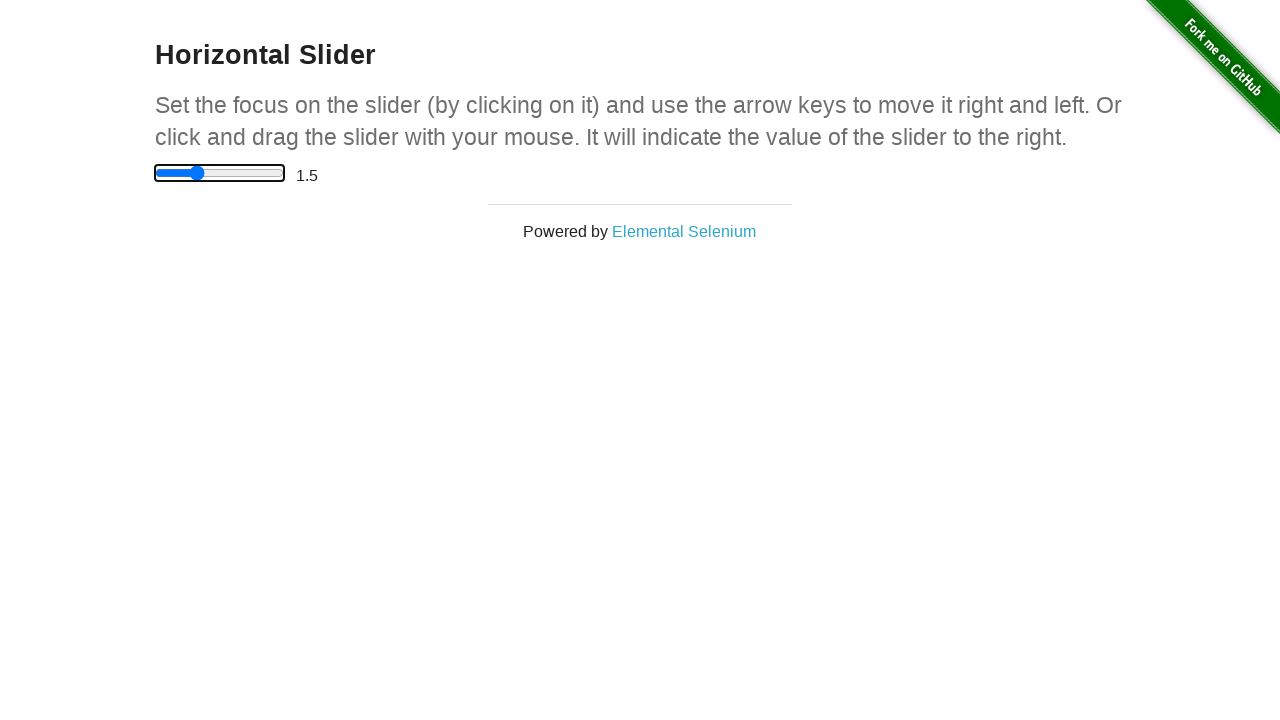

Pressed ArrowRight key on slider (press 4 of 6) on xpath=/html/body/div[2]/div/div/div/input
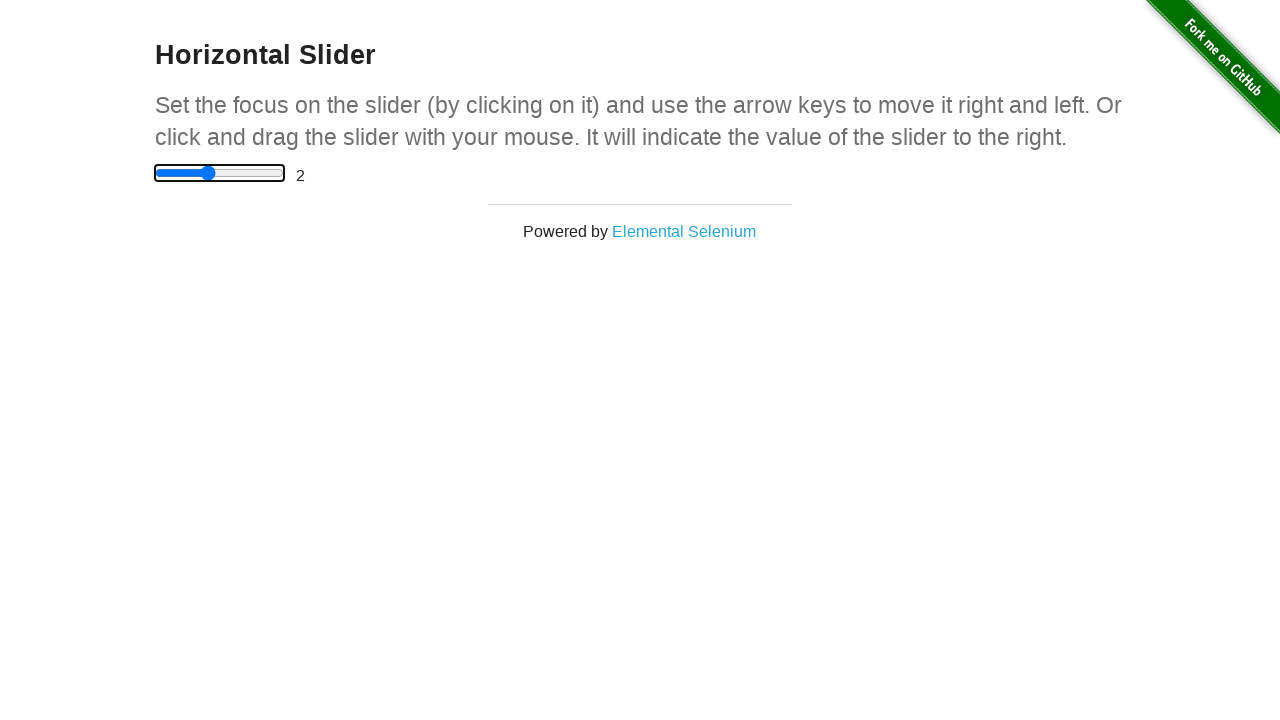

Pressed ArrowRight key on slider (press 5 of 6) on xpath=/html/body/div[2]/div/div/div/input
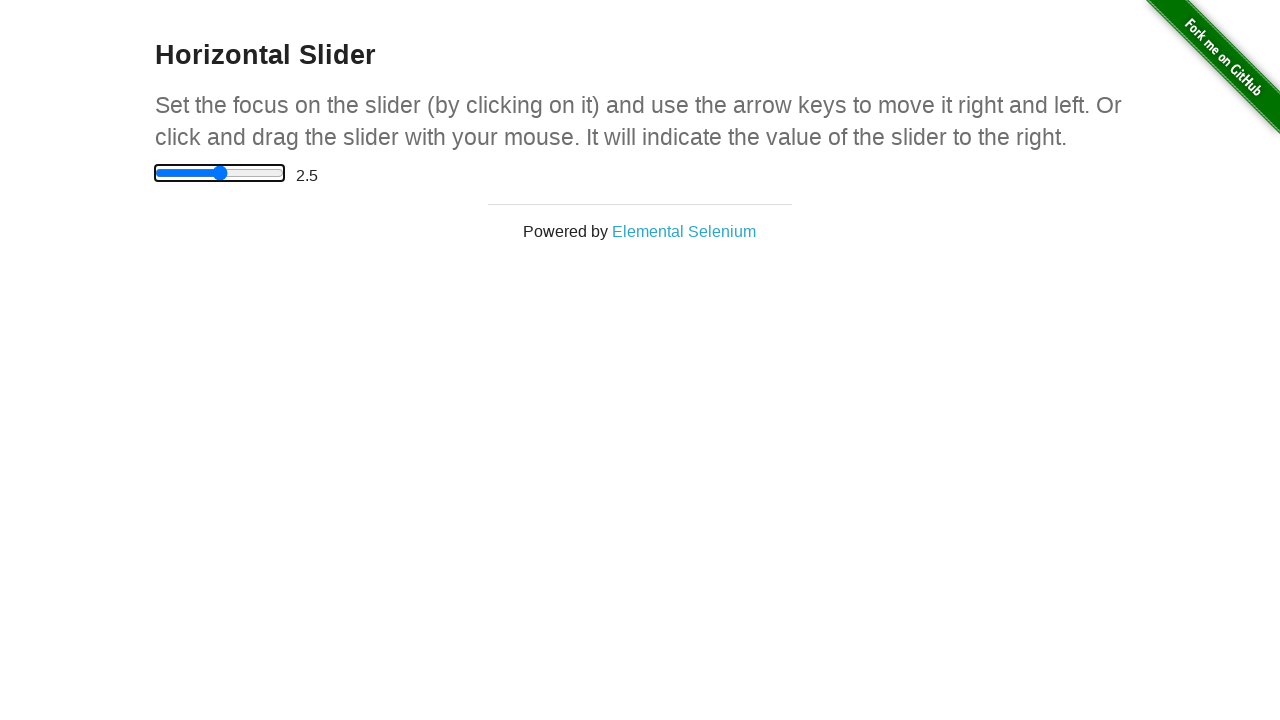

Pressed ArrowRight key on slider (press 6 of 6) on xpath=/html/body/div[2]/div/div/div/input
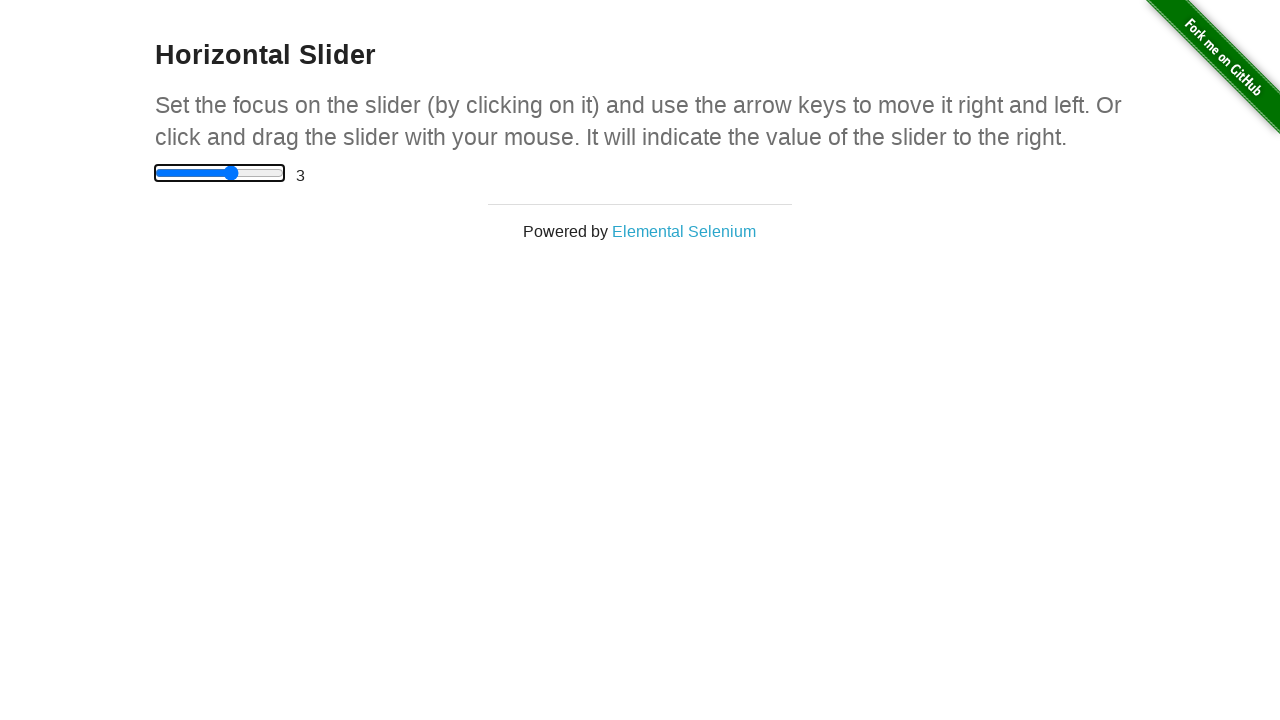

Calculated expected slider value: 3.0
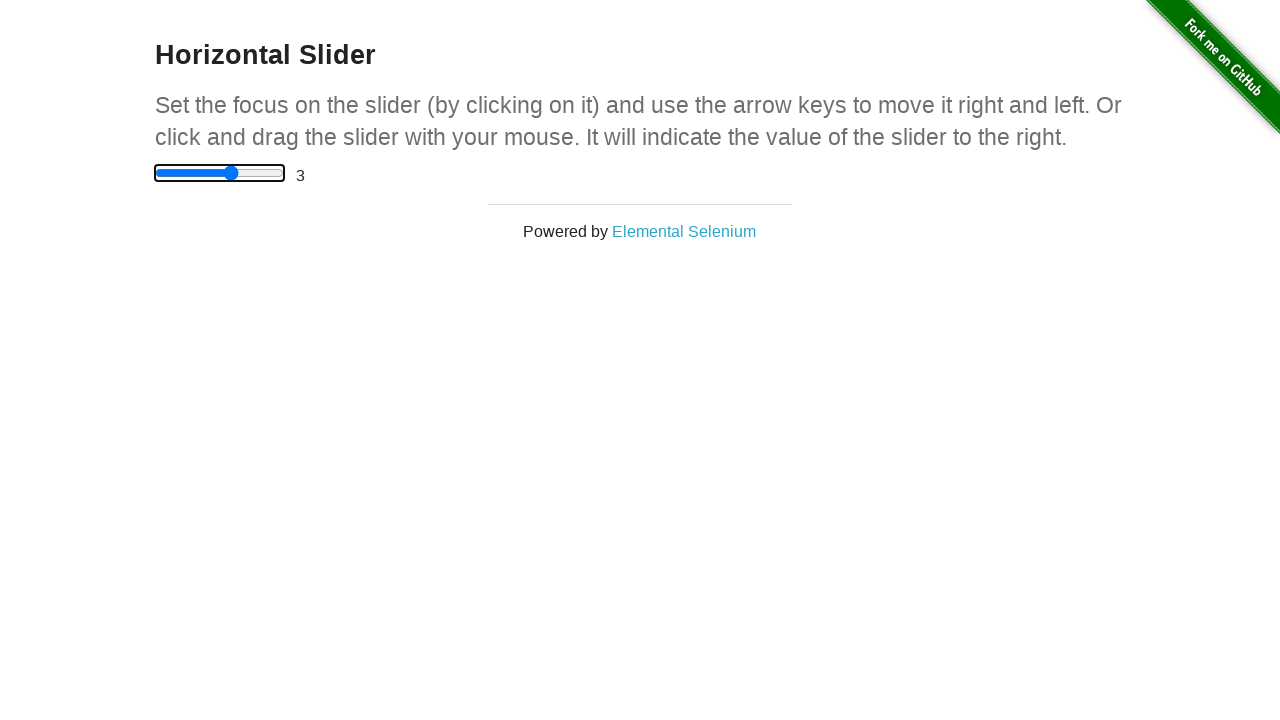

Retrieved slider value text: 3
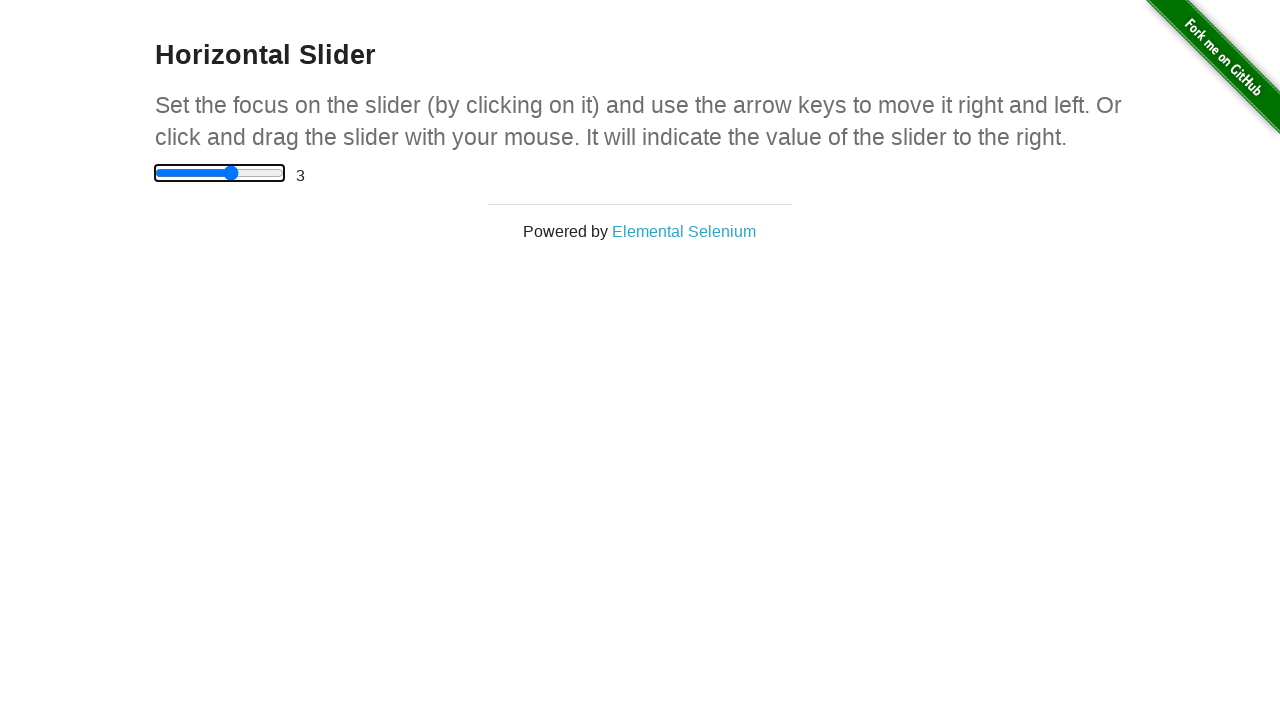

Converted slider value to float: 3.0
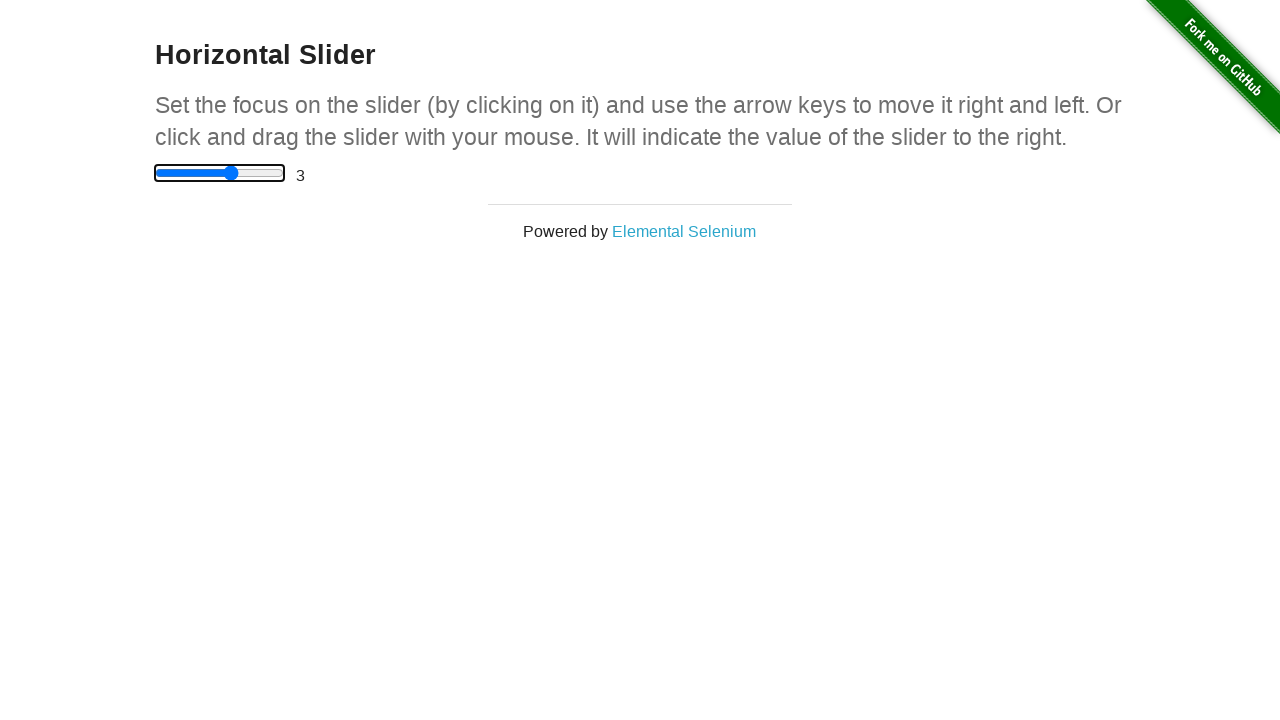

Waited 2 seconds before assertion
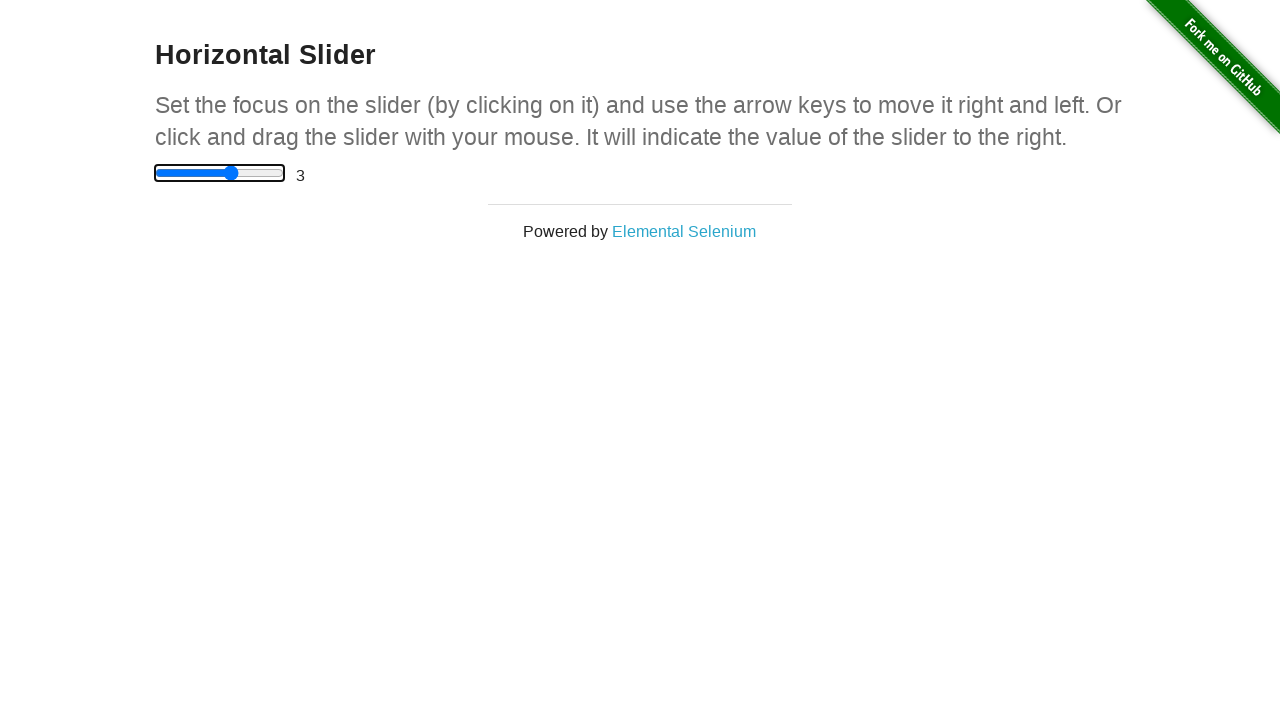

Assertion passed: slider value 3.0 matches expected value 3.0
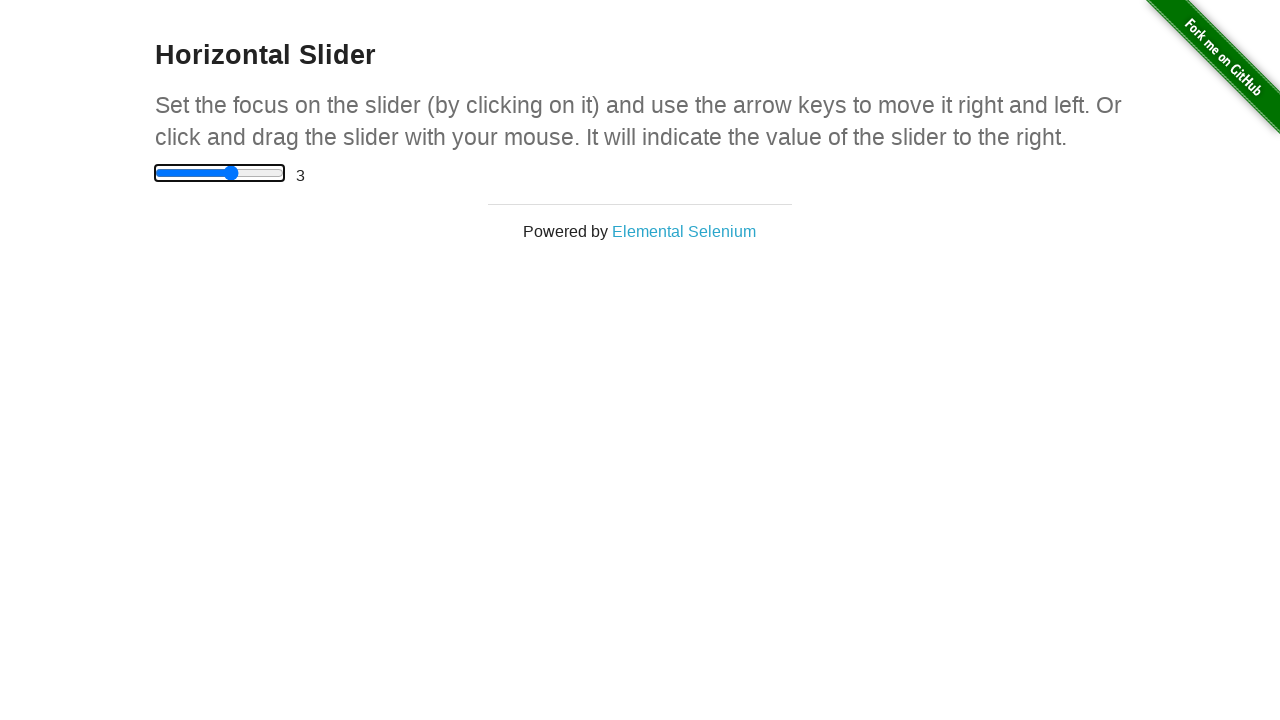

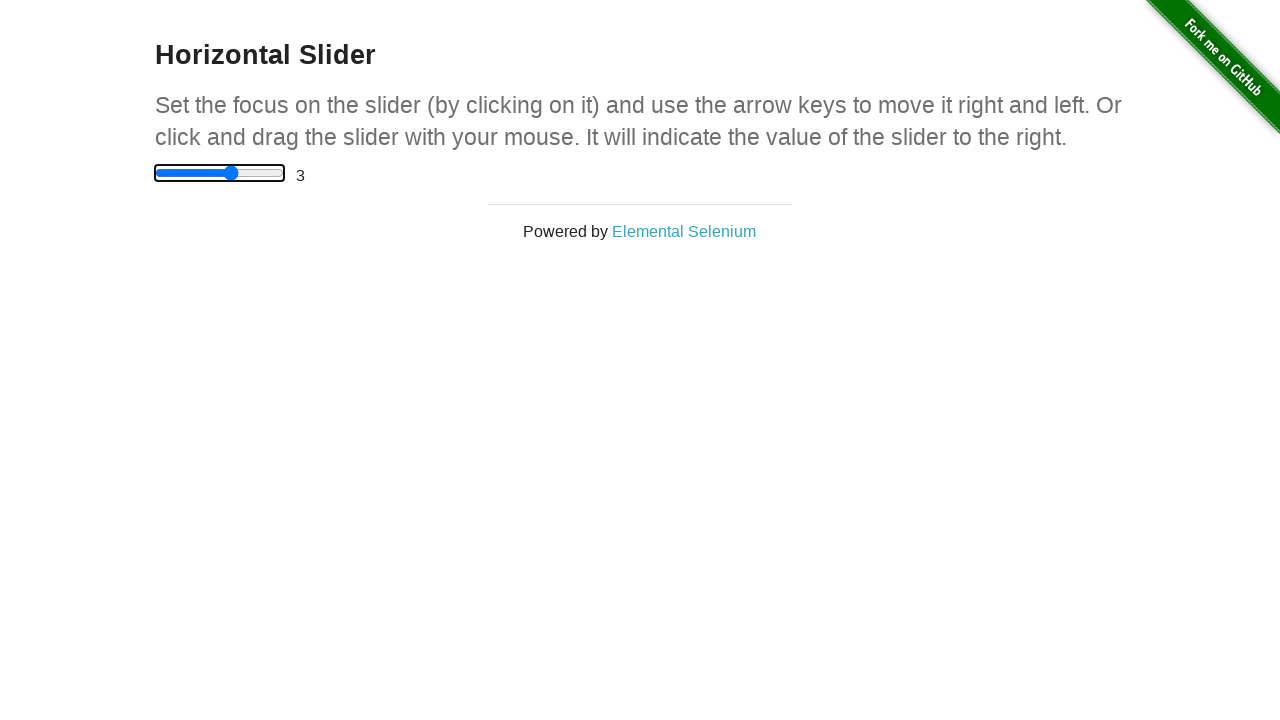